Tests the library catalog search functionality by entering a search term, submitting the search, and navigating through pagination to verify search results are displayed.

Starting URL: https://www.gwangjinlib.seoul.kr/intro.do

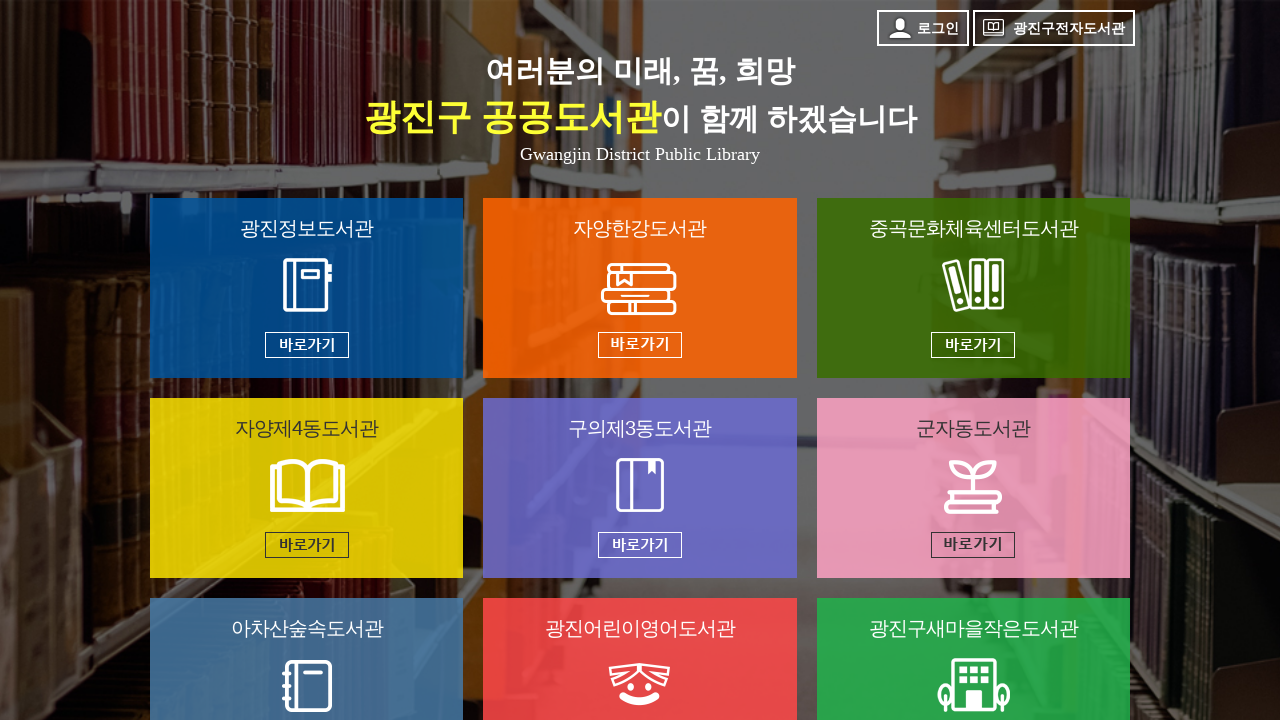

Filled search box with '파이썬' (Python) on #topSearchKeyword
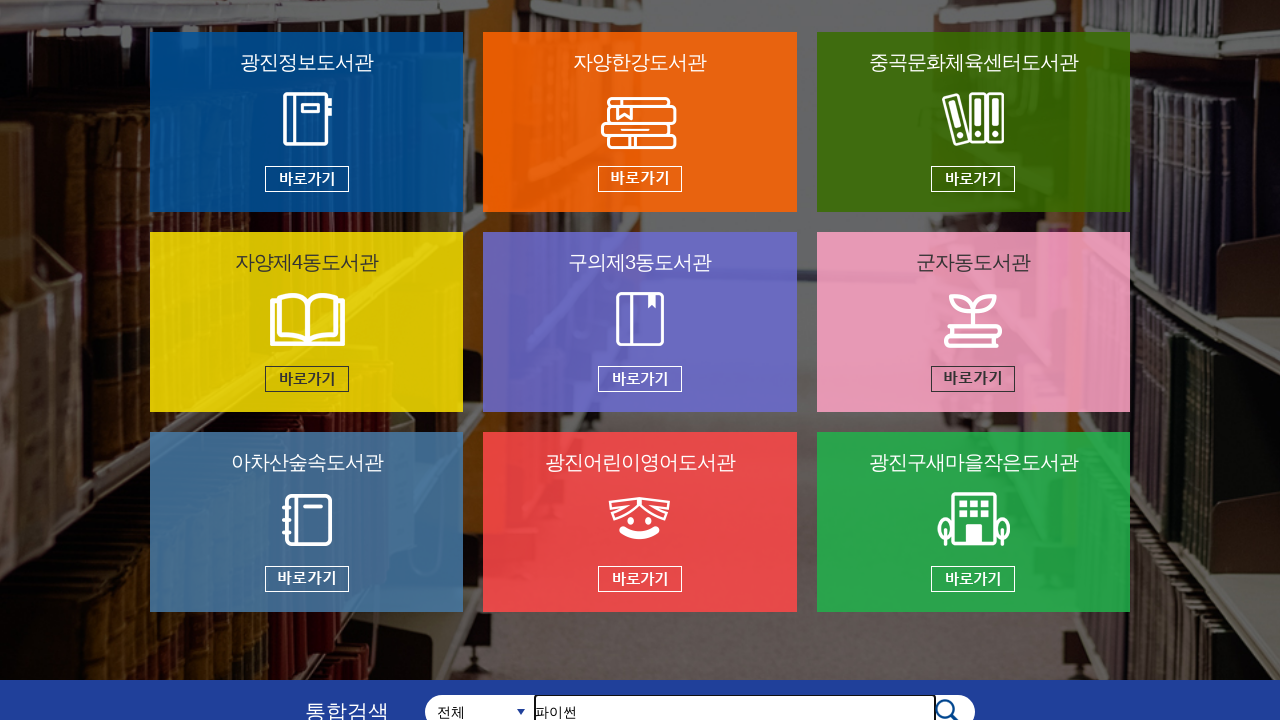

Clicked search button to submit search query at (955, 703) on #topSearchBtn
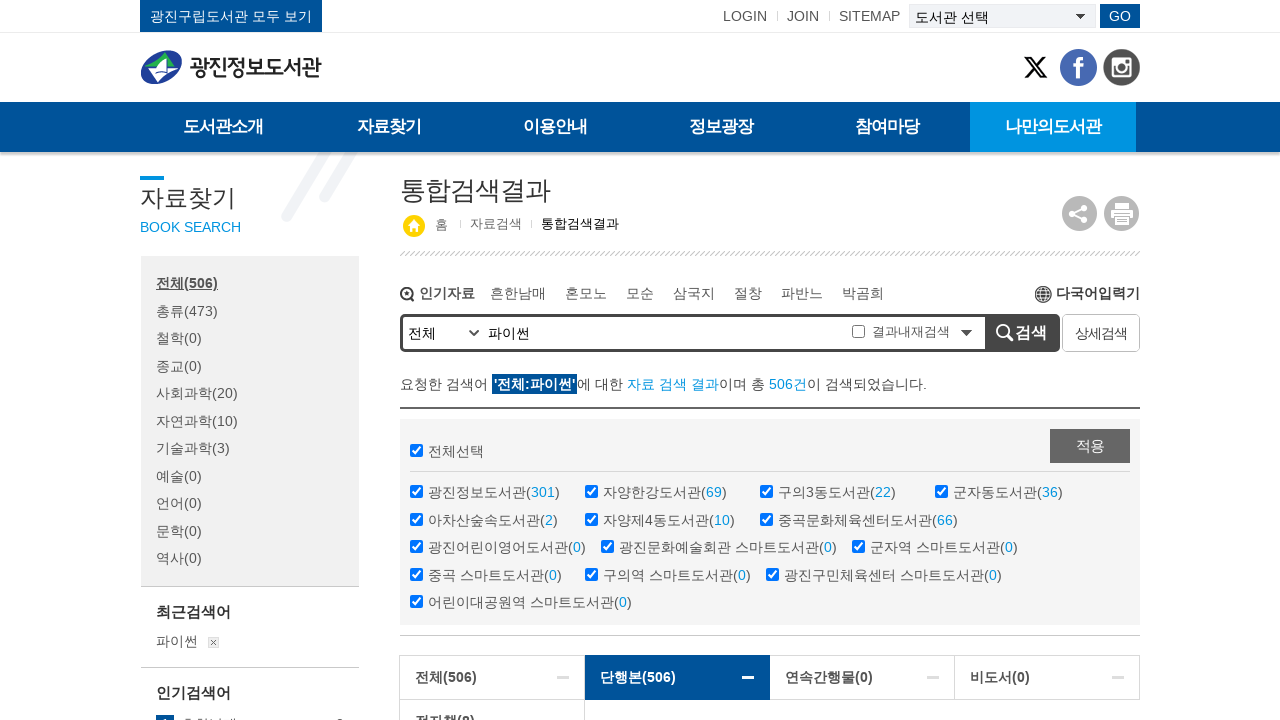

Search results loaded and displayed
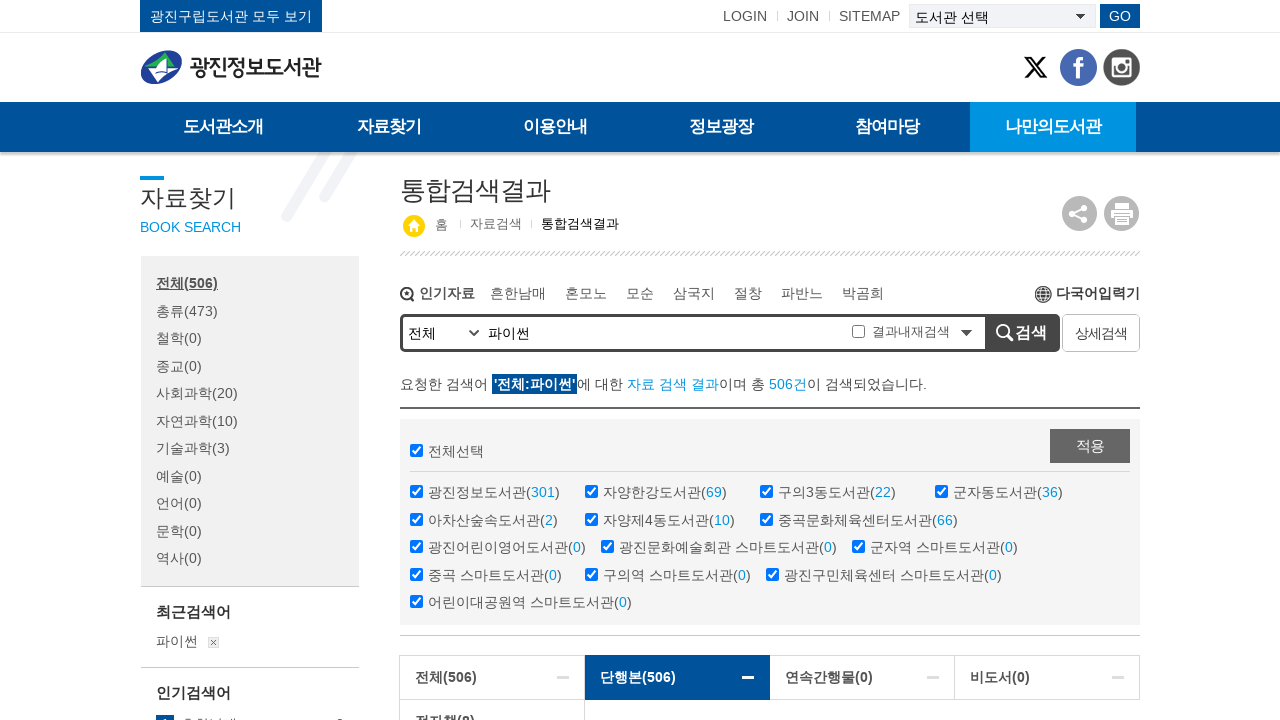

Pagination controls verified and present
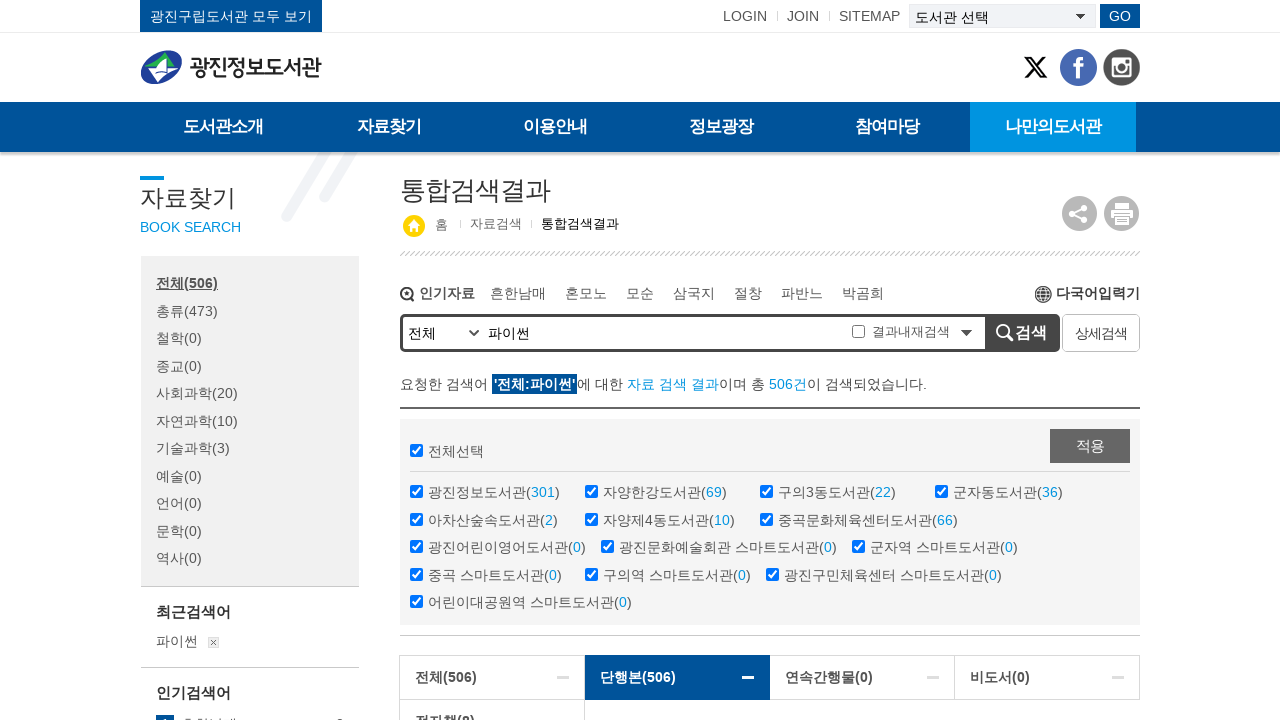

Clicked pagination link to navigate to page 2 at (594, 457) on #searchForm > div.pagingWrap > p > a:nth-child(2)
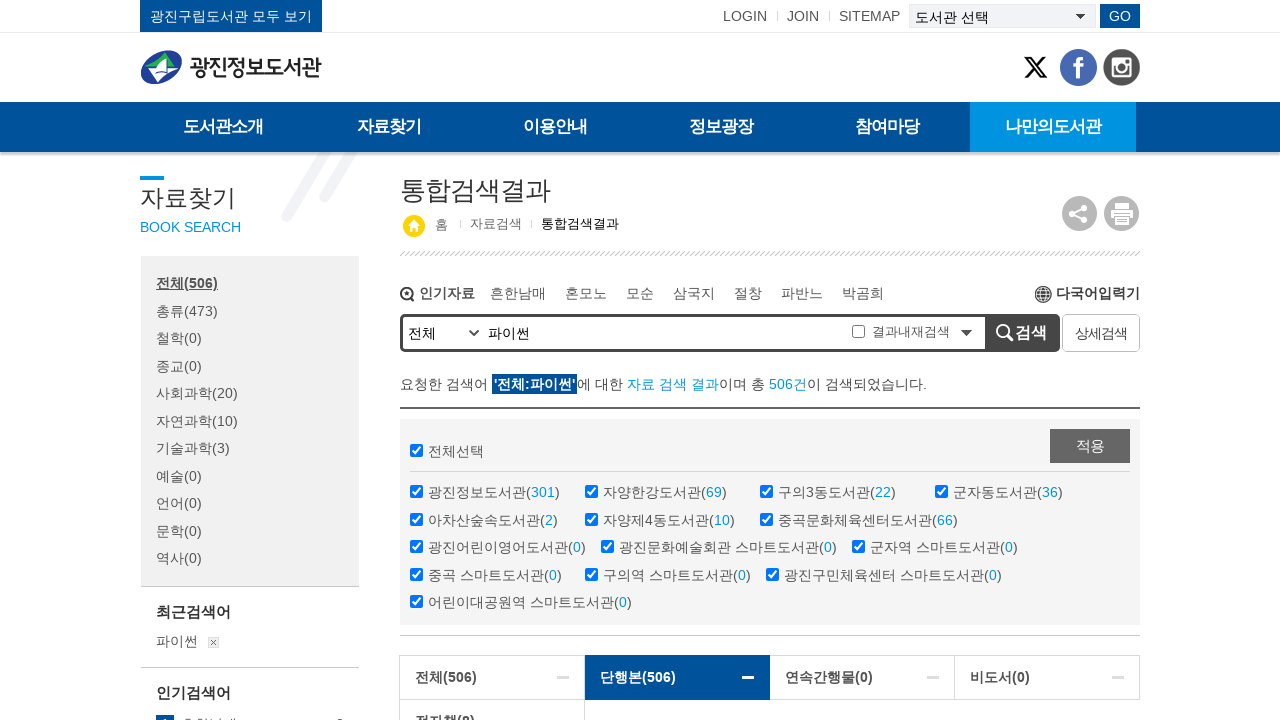

Page 2 search results loaded successfully
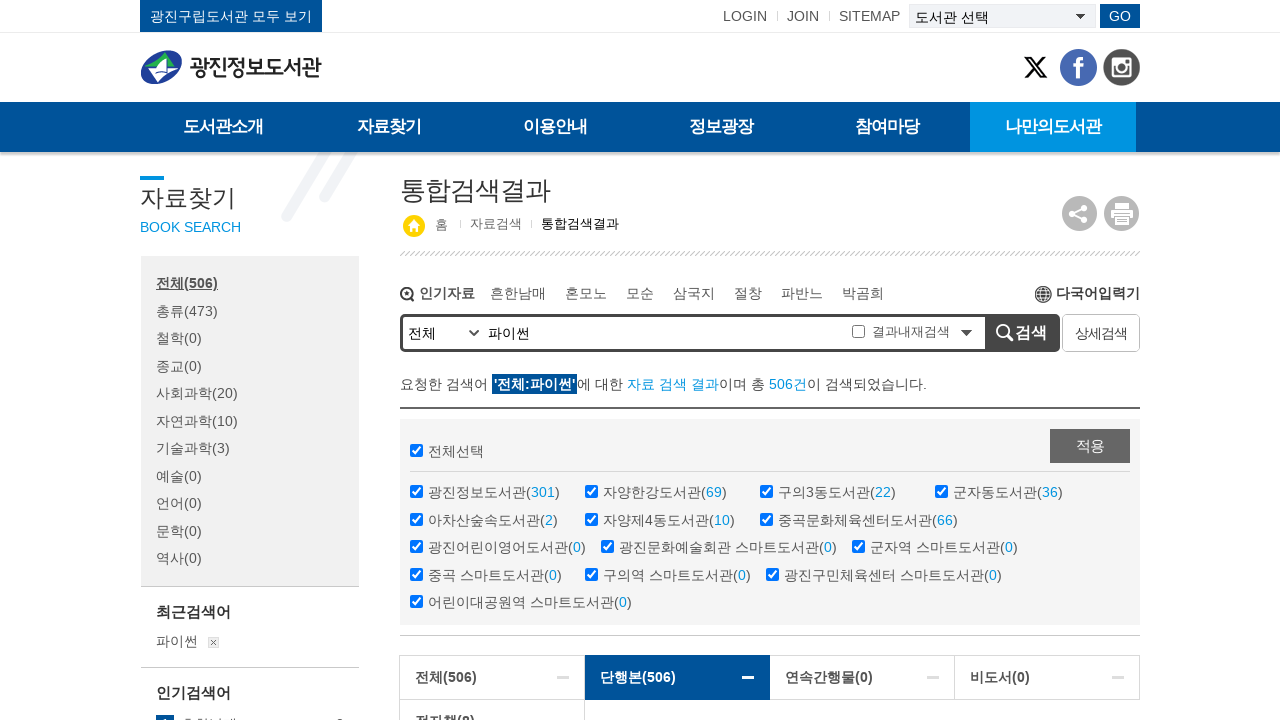

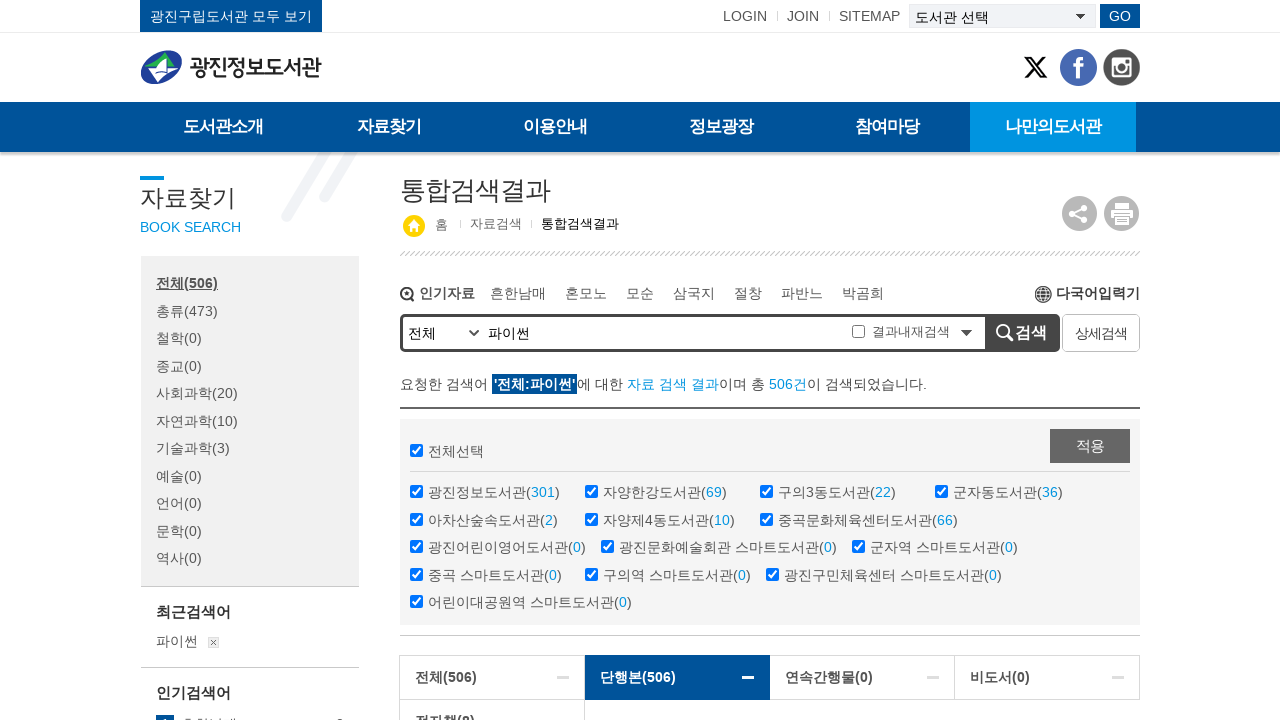